Tests JavaScript prompt alert functionality by clicking a button to trigger a prompt, entering text into the prompt, and accepting it

Starting URL: https://the-internet.herokuapp.com/javascript_alerts

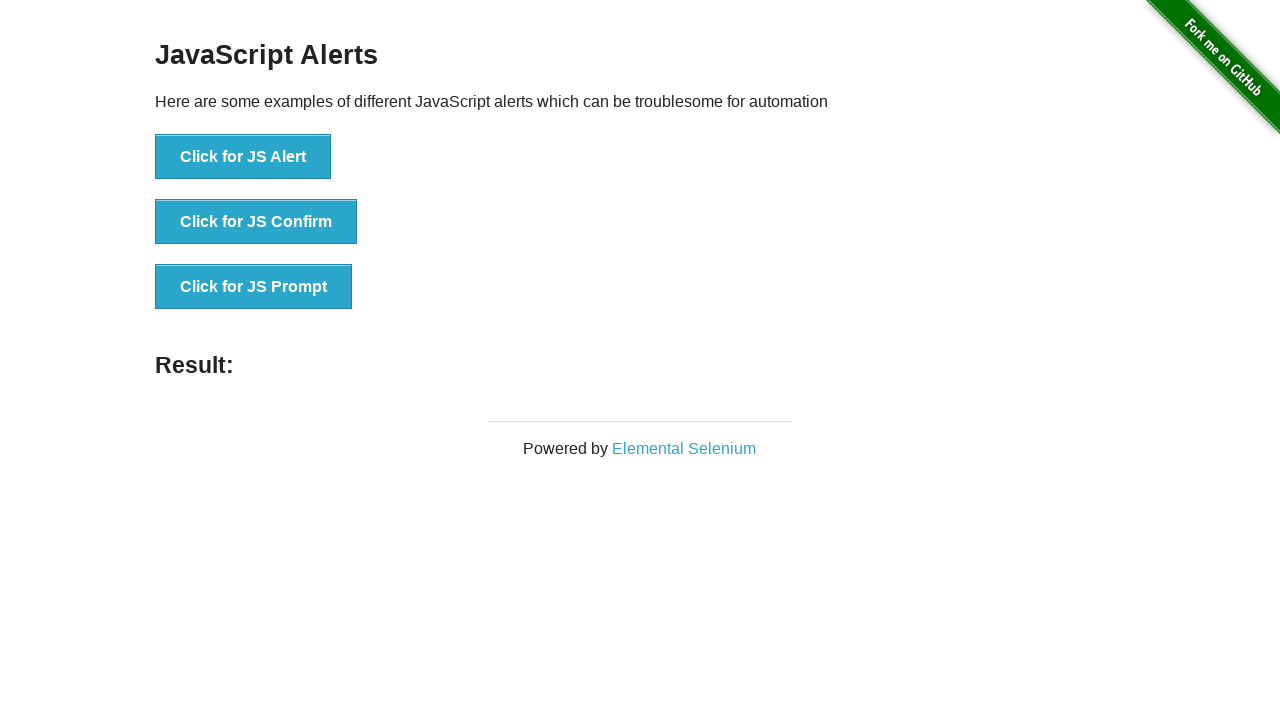

Clicked 'Click for JS Prompt' button to trigger initial prompt at (254, 287) on xpath=//button[normalize-space()='Click for JS Prompt']
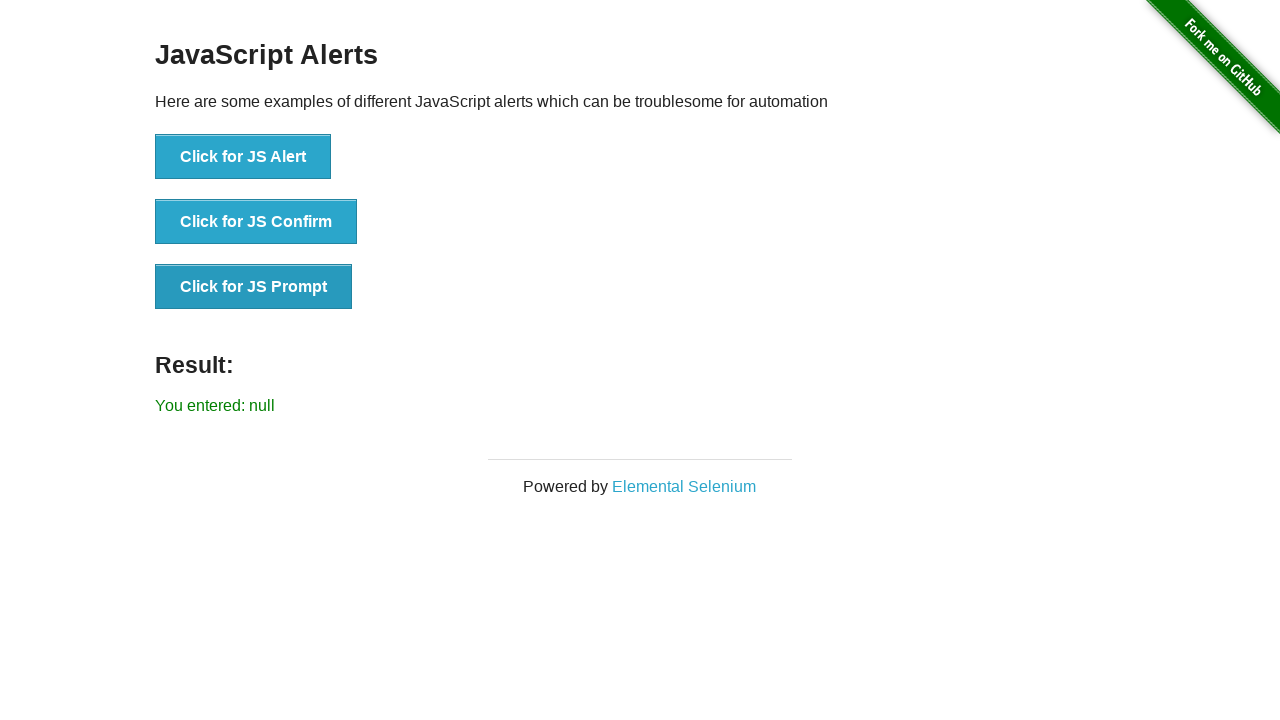

Set up dialog handler to accept prompt with text 'venky'
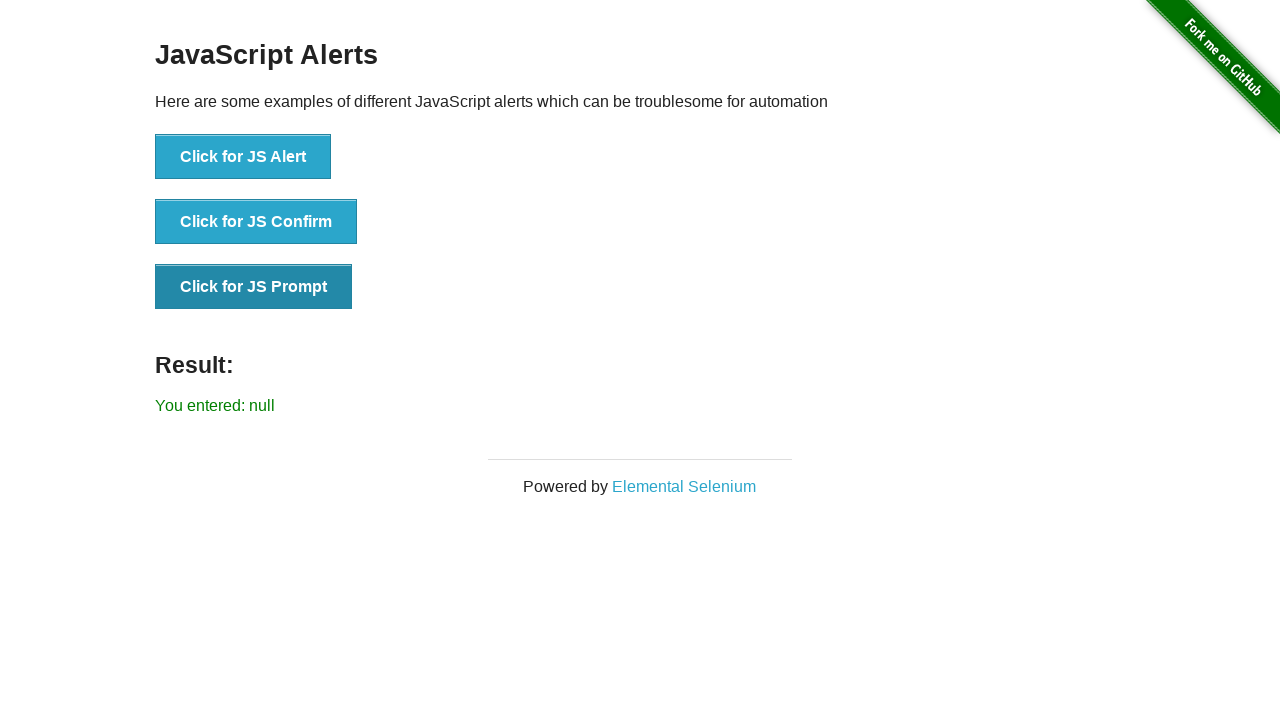

Clicked 'Click for JS Prompt' button again to trigger dialog with handler active at (254, 287) on xpath=//button[normalize-space()='Click for JS Prompt']
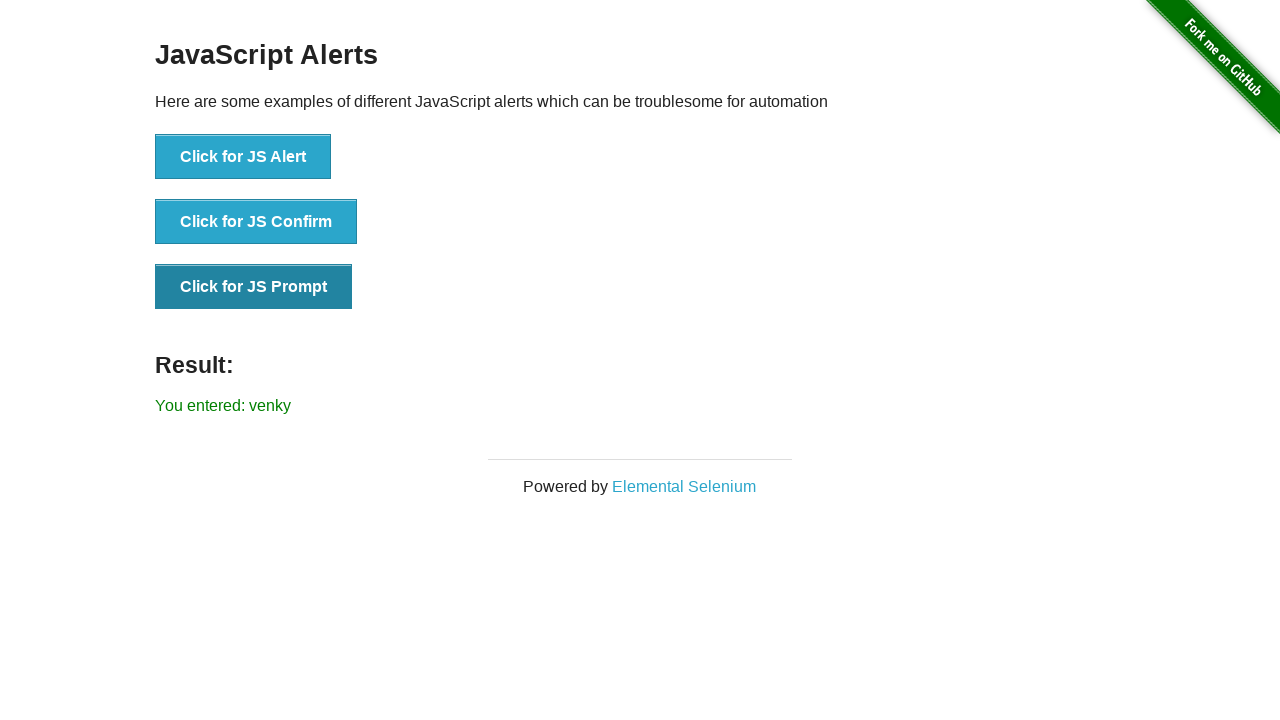

Result element loaded after accepting prompt dialog
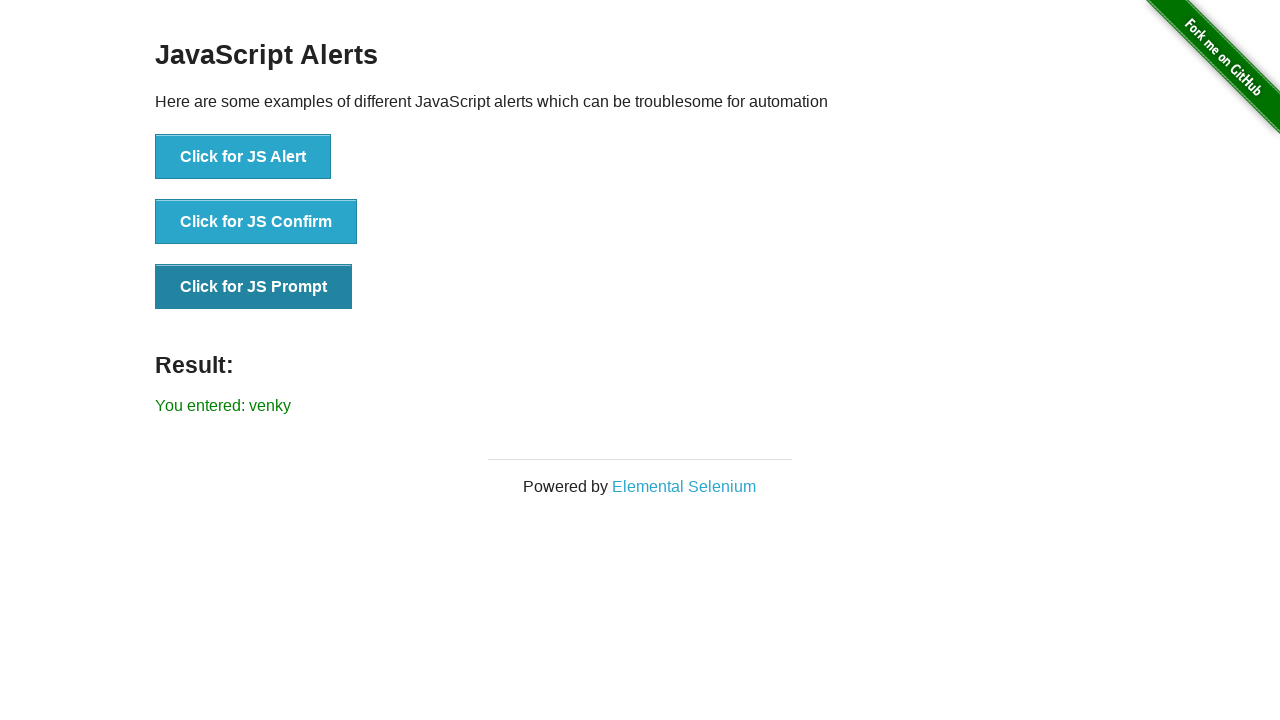

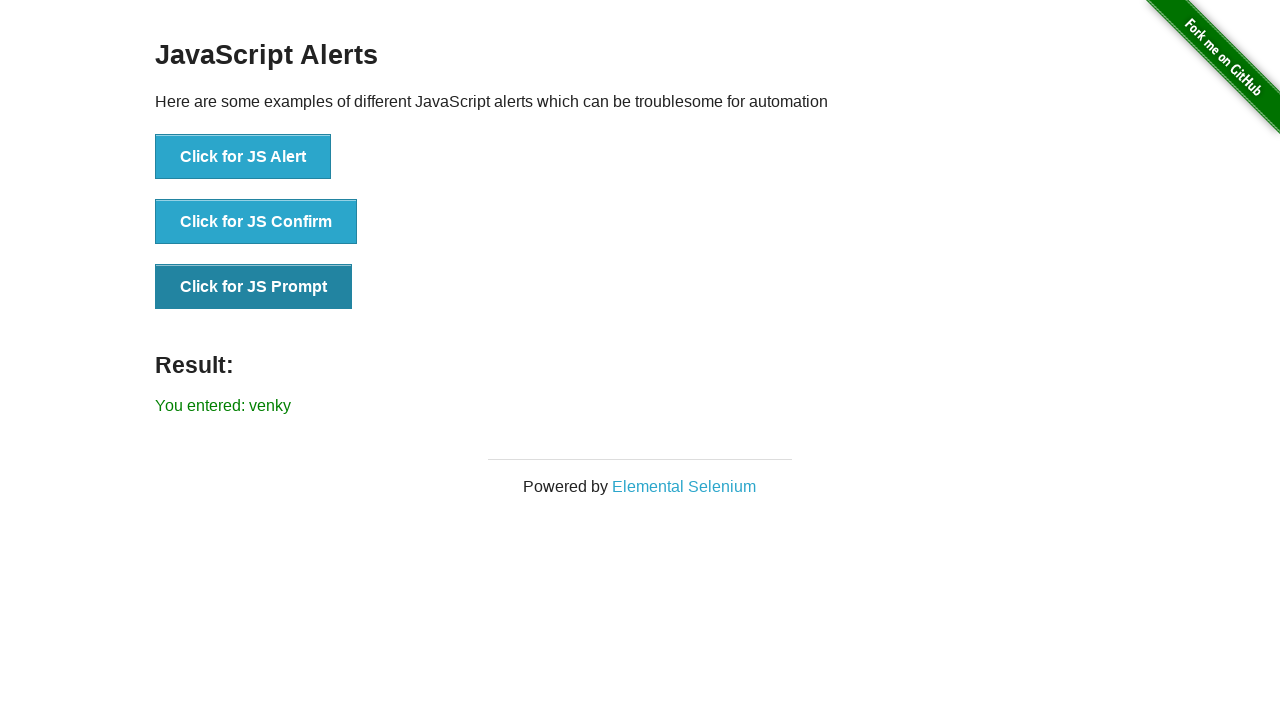